Tests HTML5 drag and drop by dragging column A to column B and back

Starting URL: https://automationfc.github.io/drag-drop-html5/

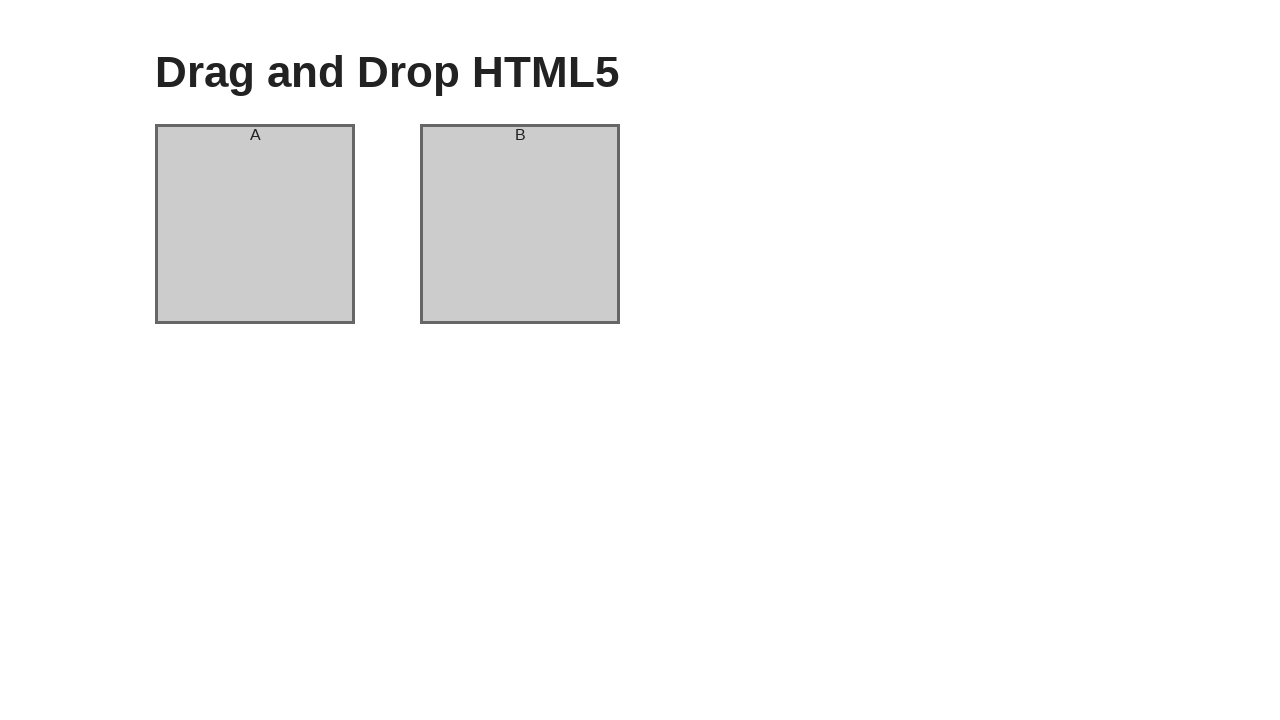

Dragged column A to column B position at (520, 224)
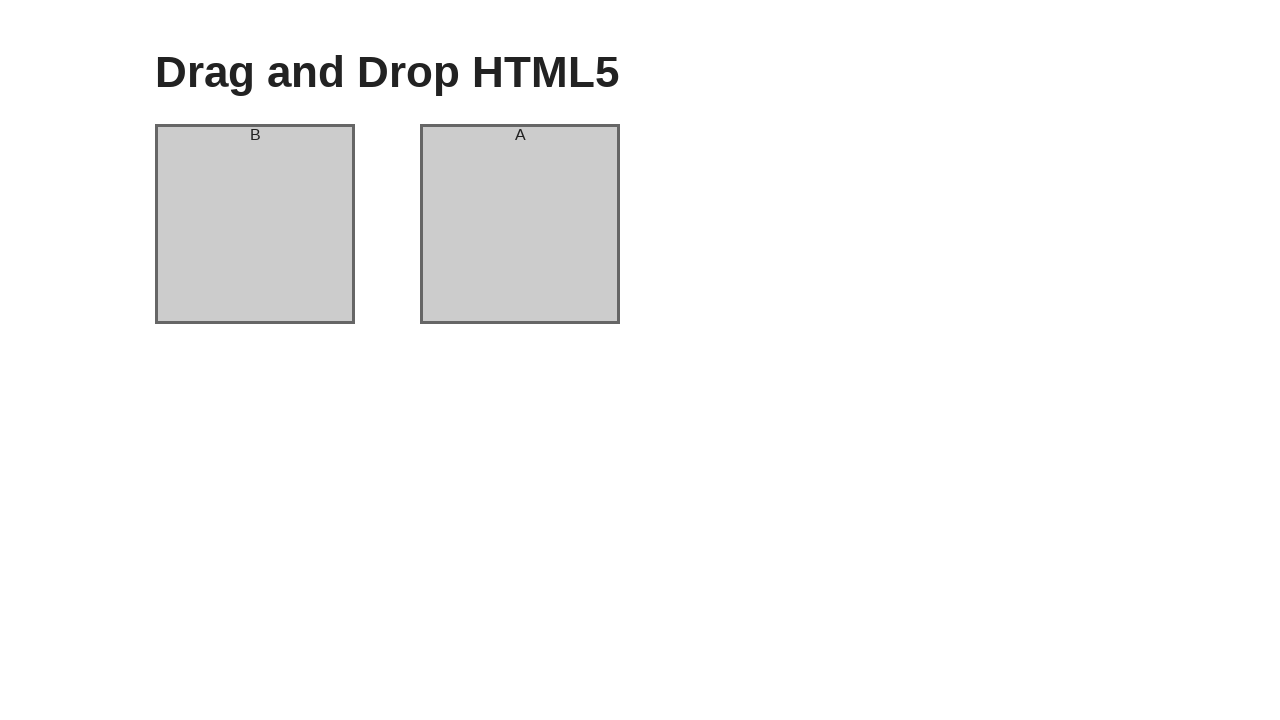

Verified column A header is now in column B position
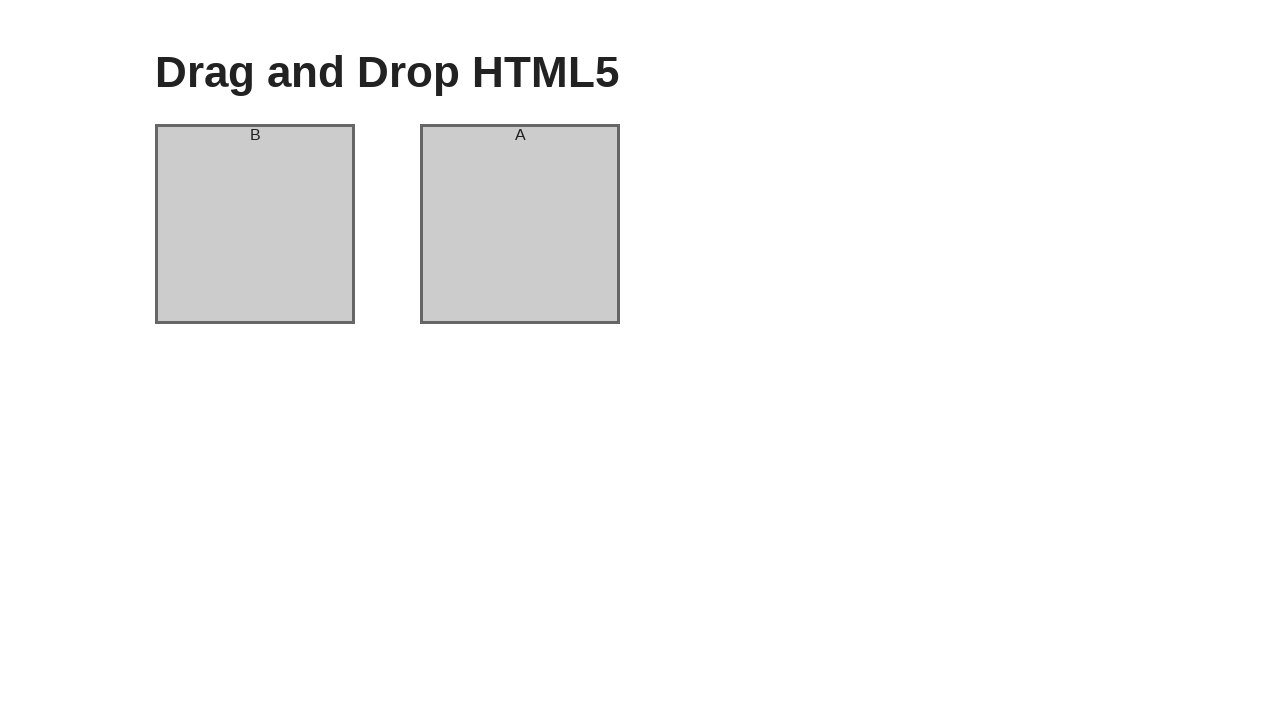

Dragged column back from column B to column A position at (255, 224)
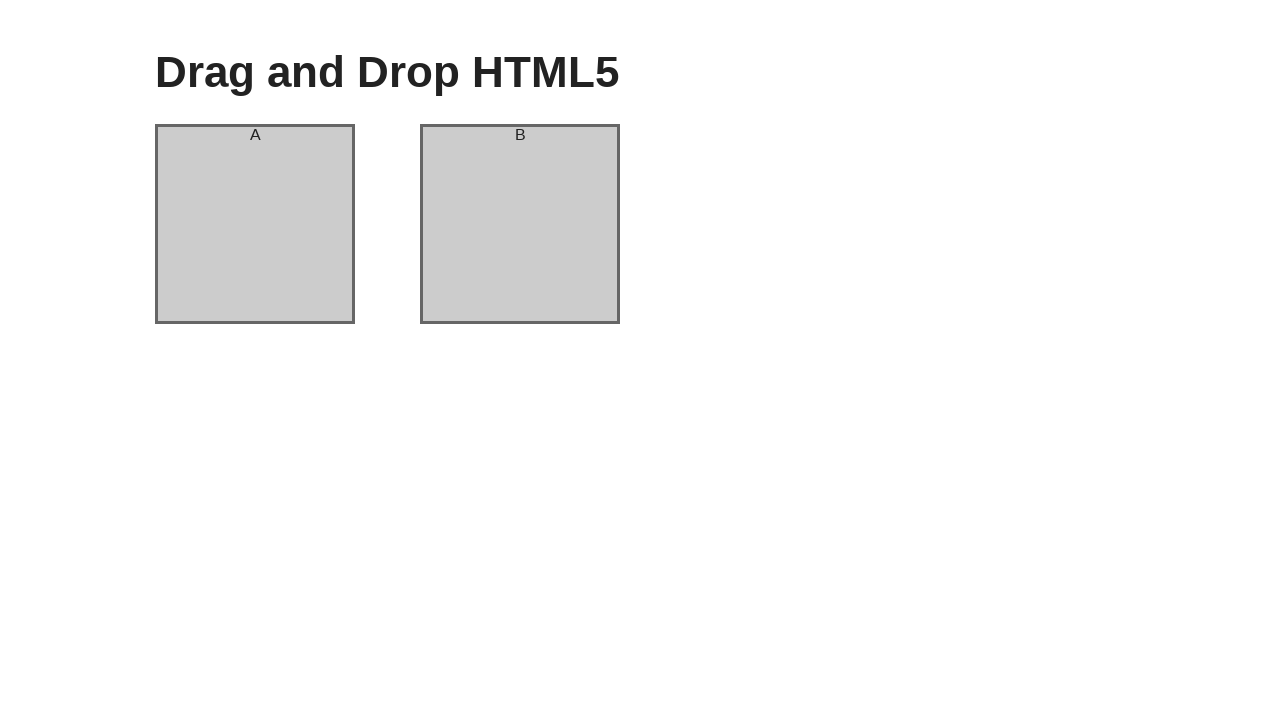

Verified column B header is back in column B position
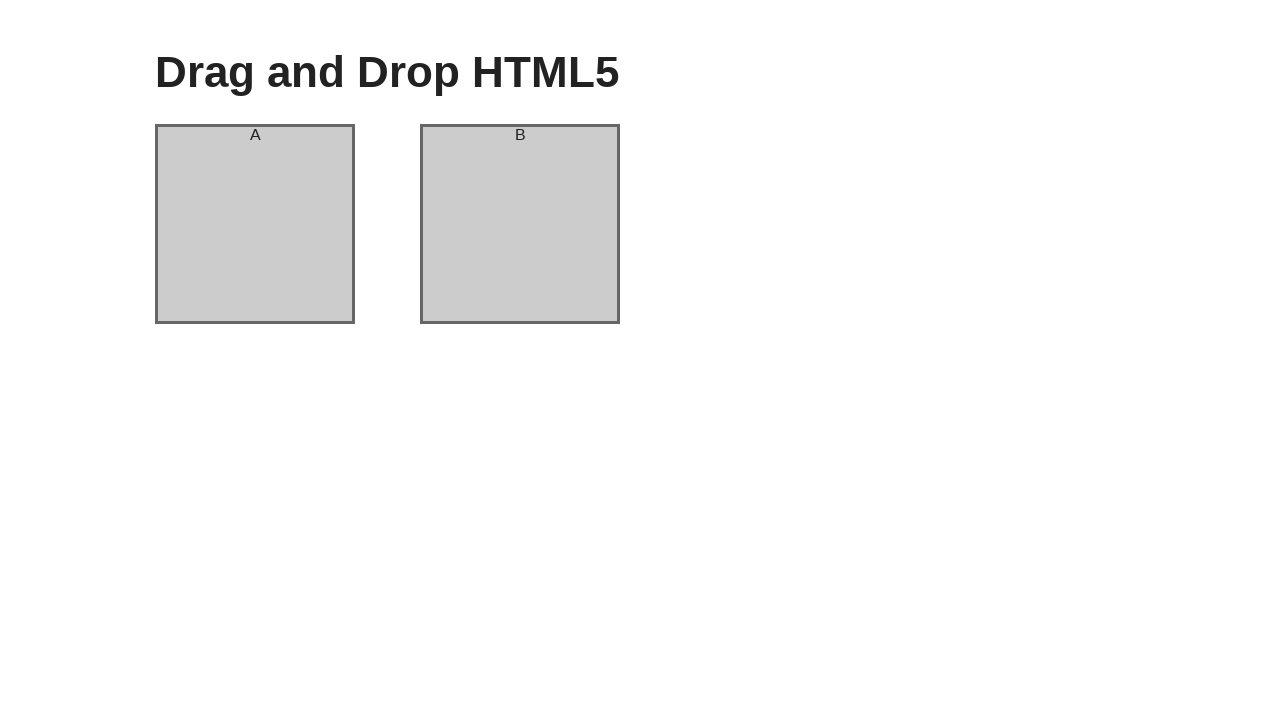

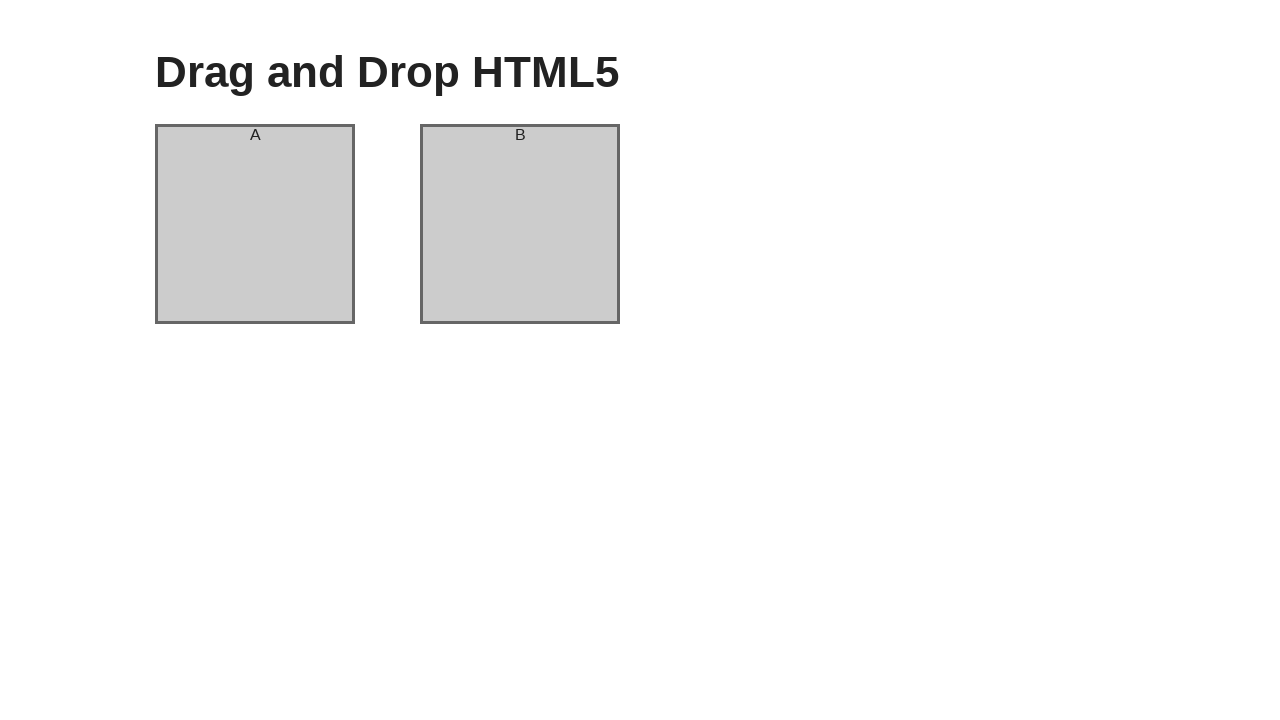